Tests clicking a button with dynamic class attributes by locating and clicking the primary (blue) button on the UI Testing Playground class attribute challenge page.

Starting URL: http://uitestingplayground.com/classattr

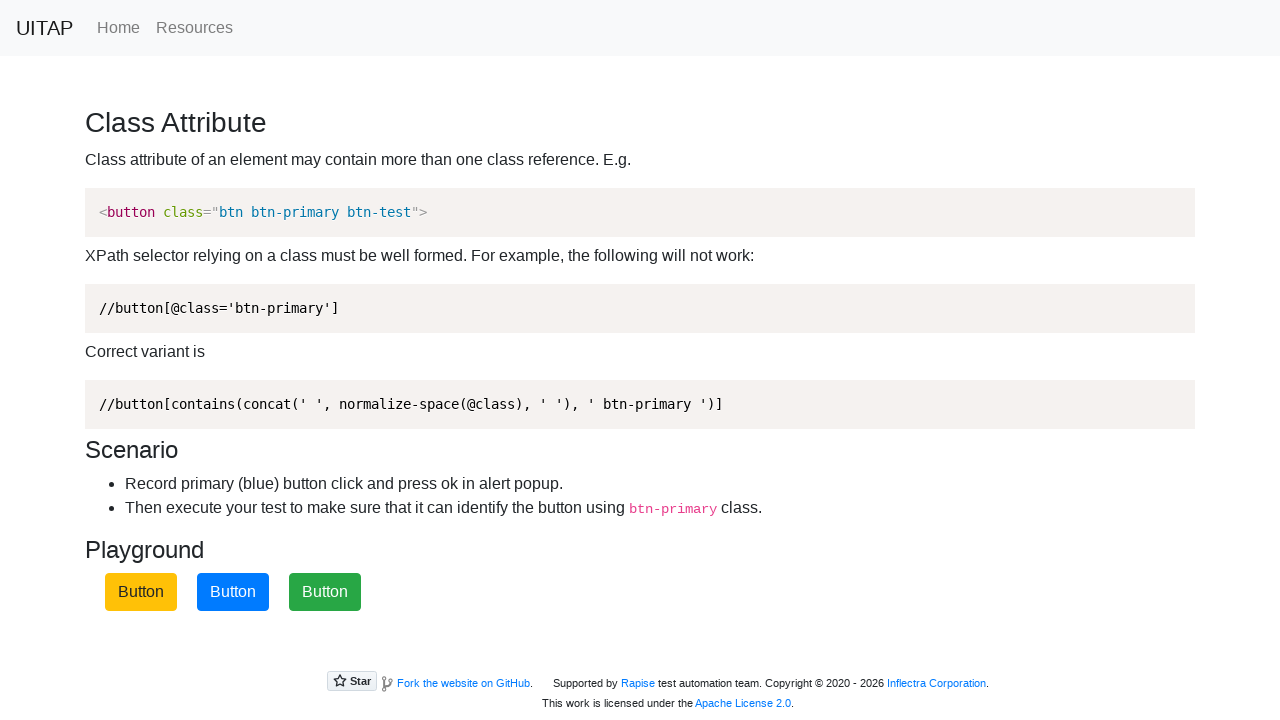

Navigated to UI Testing Playground class attribute challenge page
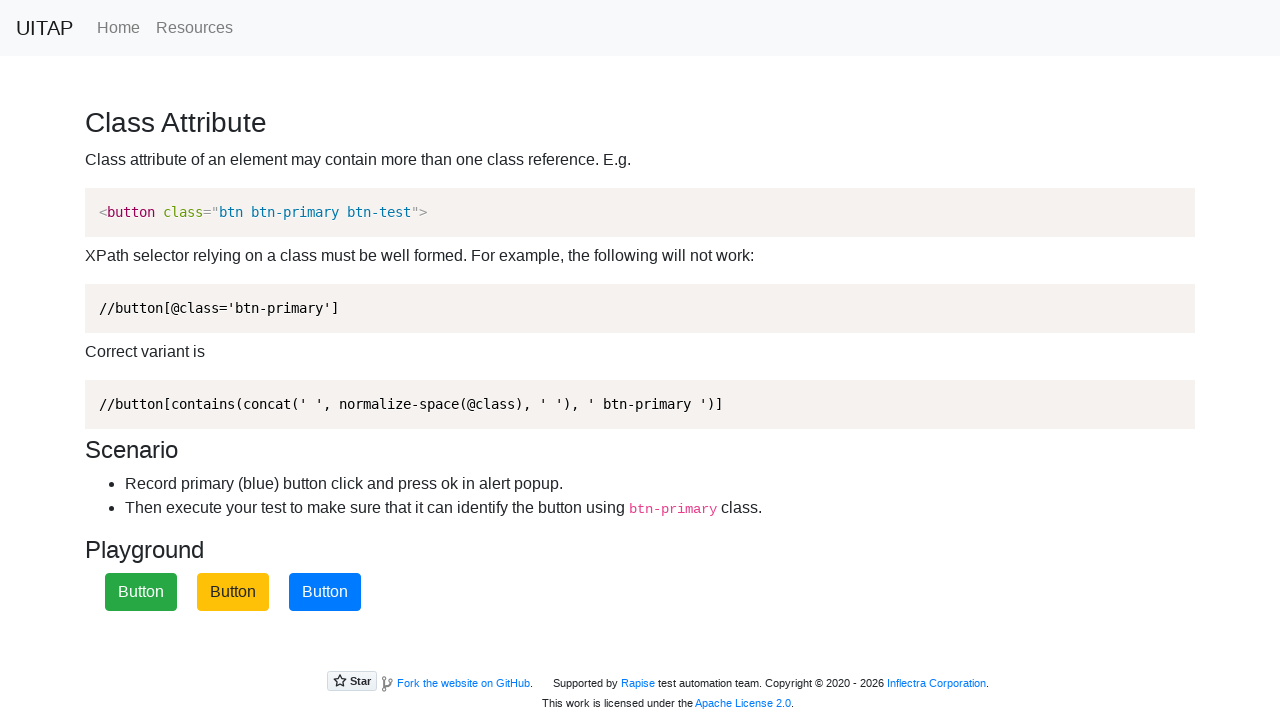

Clicked the primary (blue) button with dynamic class attributes at (325, 592) on .btn-primary
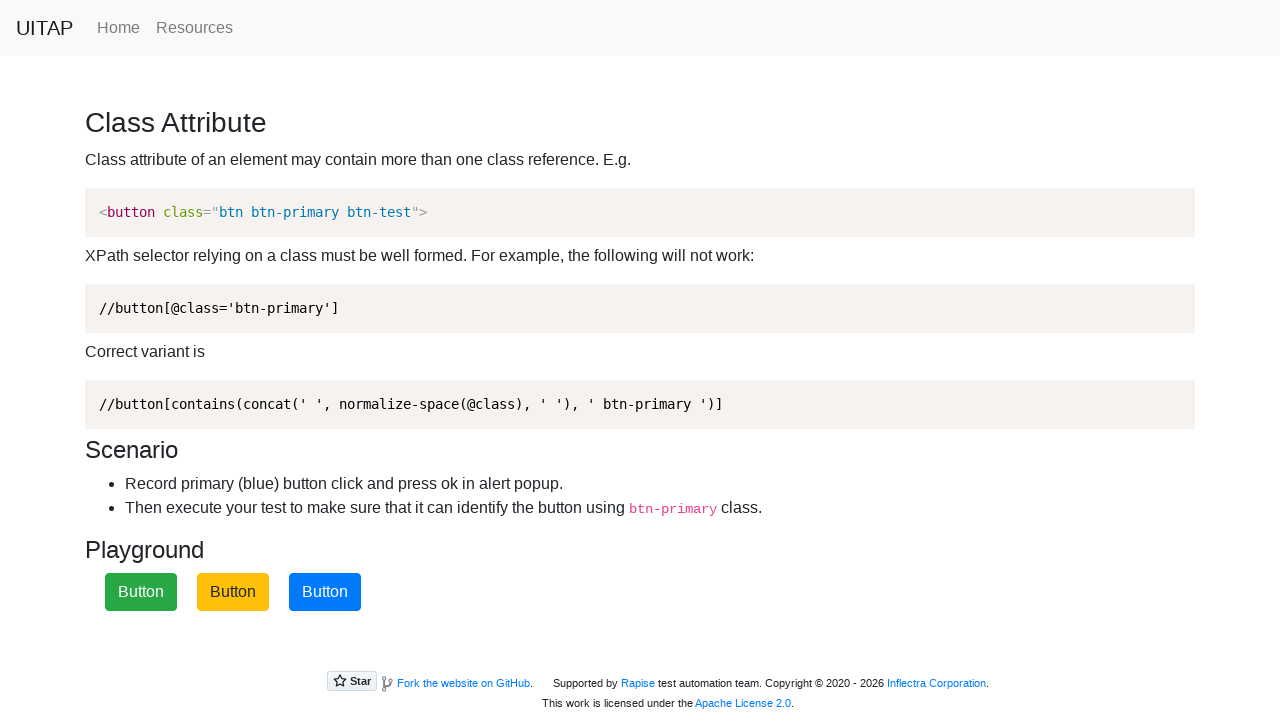

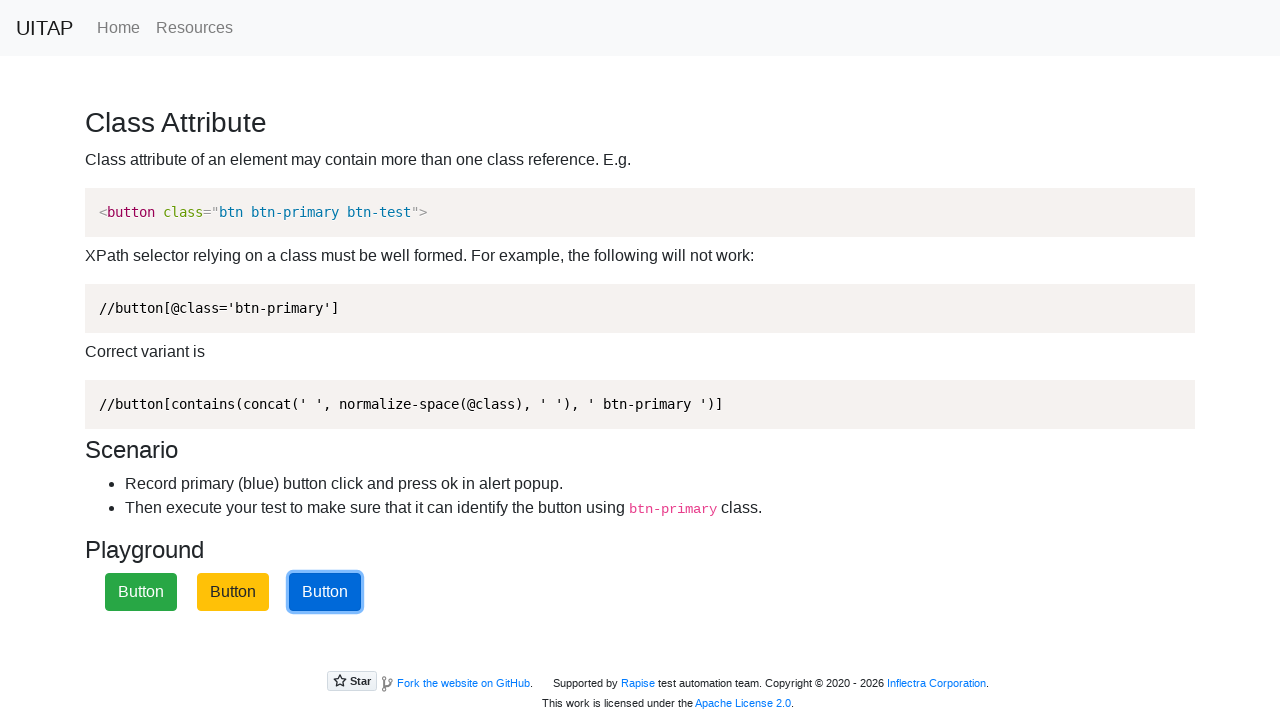